Tests clicking a button with dynamic ID by clicking it three times using CSS selector

Starting URL: http://uitestingplayground.com/dynamicid

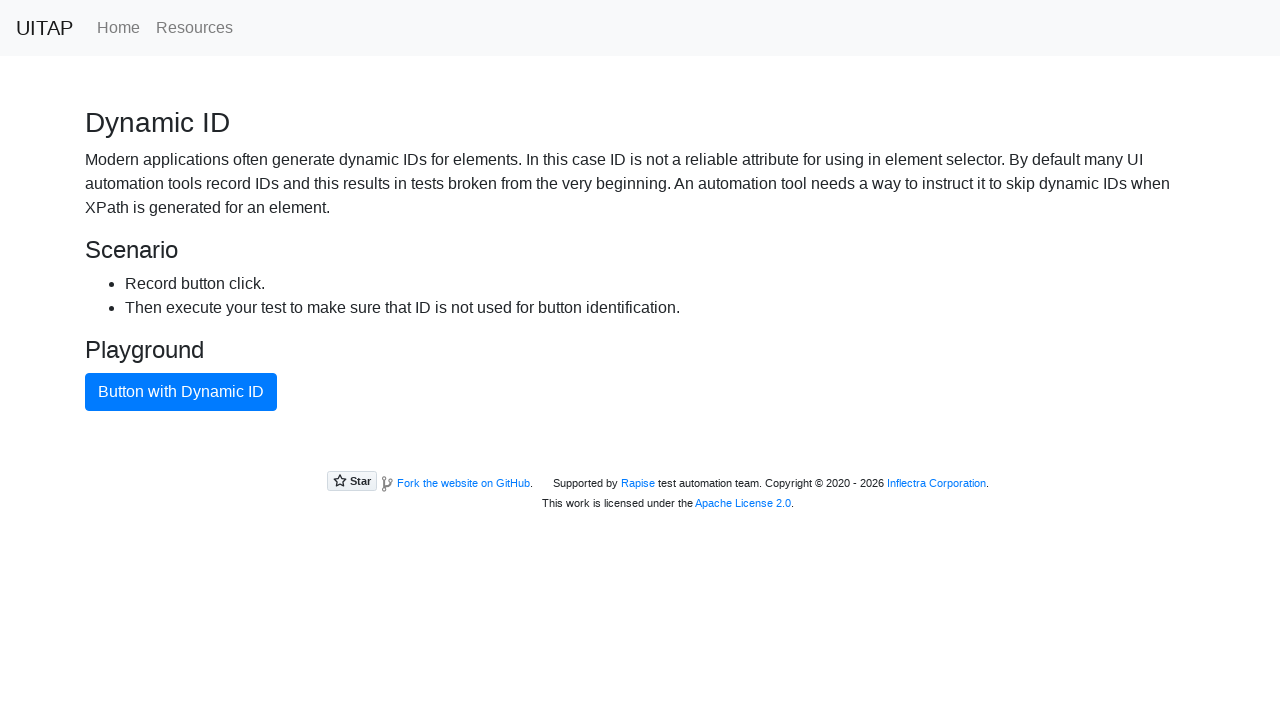

Clicked dynamic button with CSS selector (click #{i+1}) at (181, 392) on button[class="btn btn-primary"]
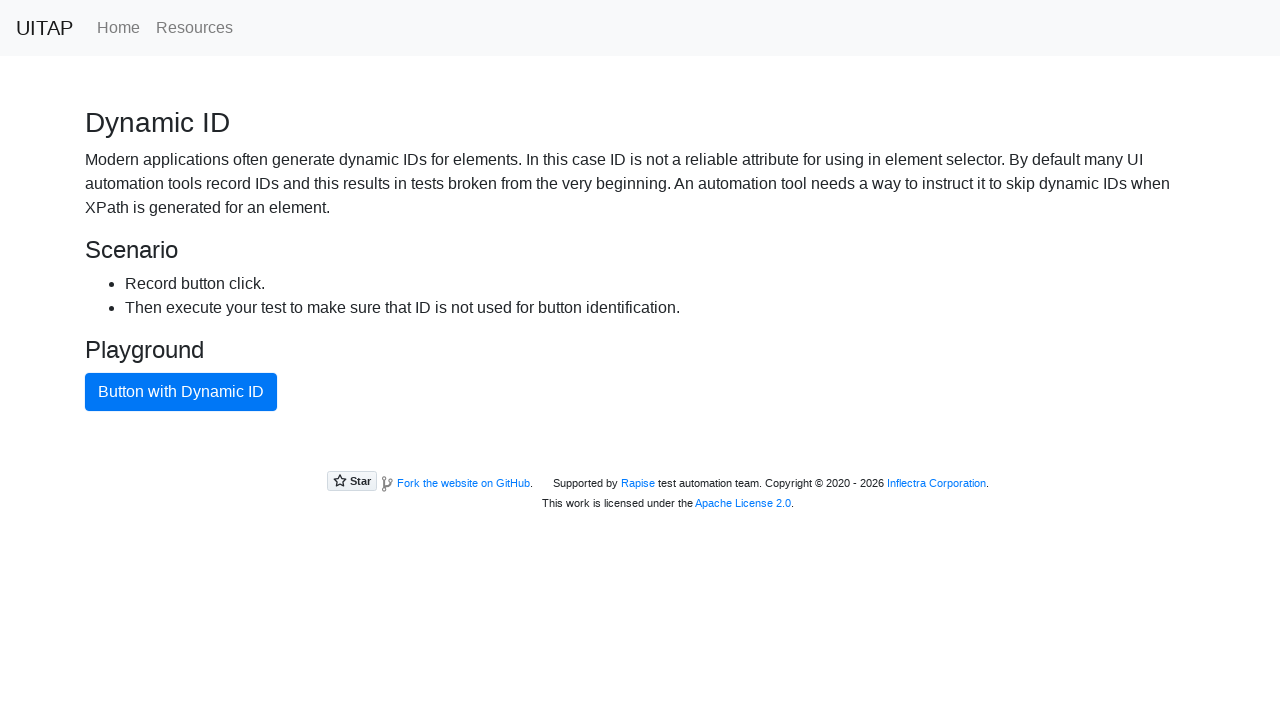

Clicked dynamic button with CSS selector (click #{i+1}) at (181, 392) on button[class="btn btn-primary"]
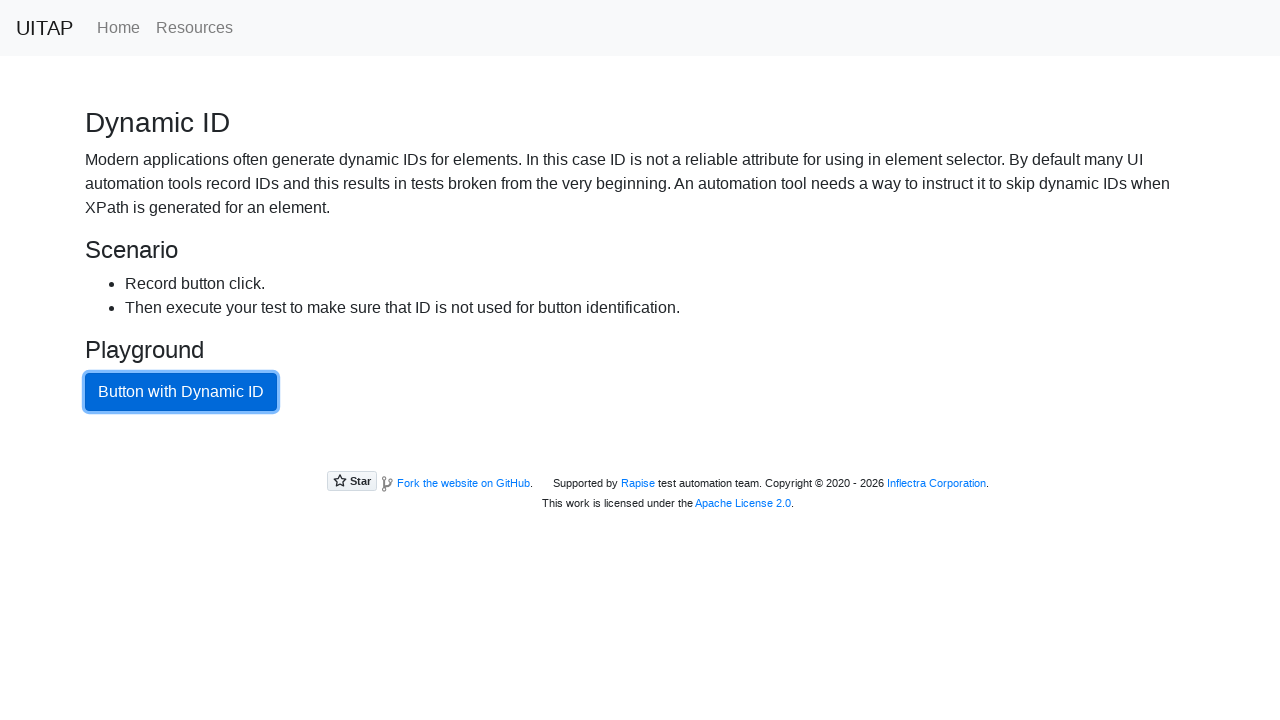

Clicked dynamic button with CSS selector (click #{i+1}) at (181, 392) on button[class="btn btn-primary"]
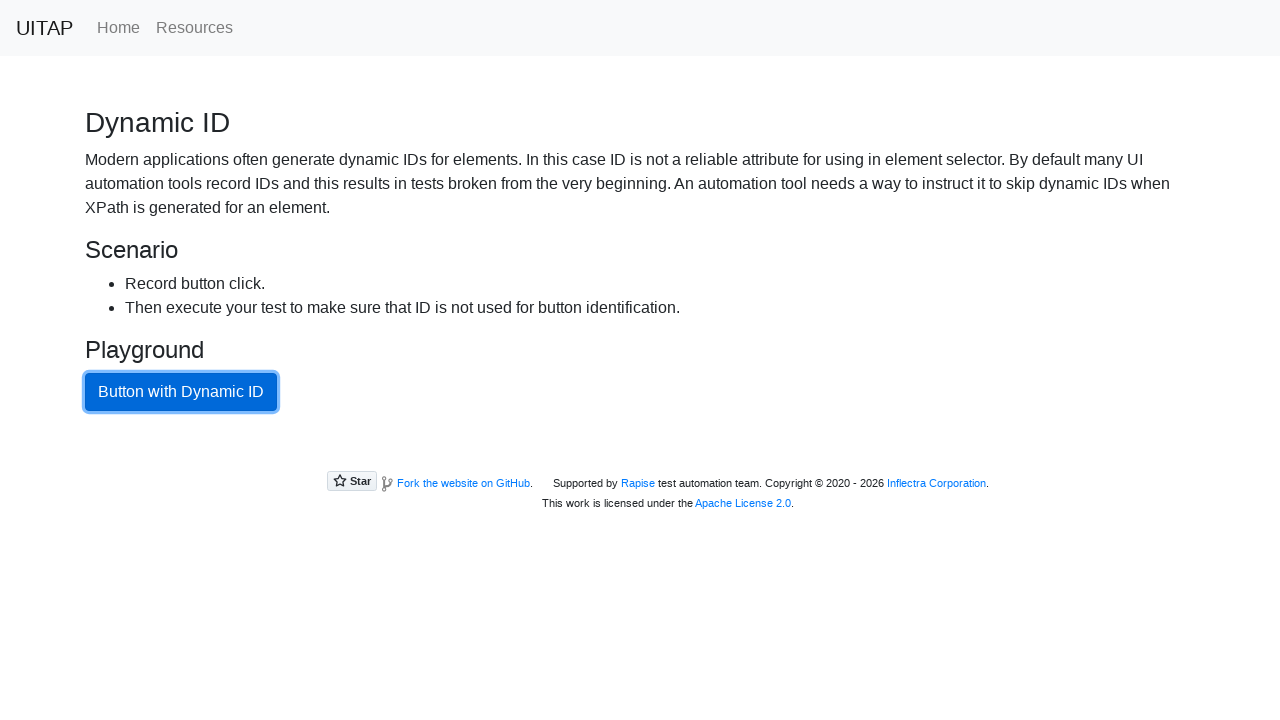

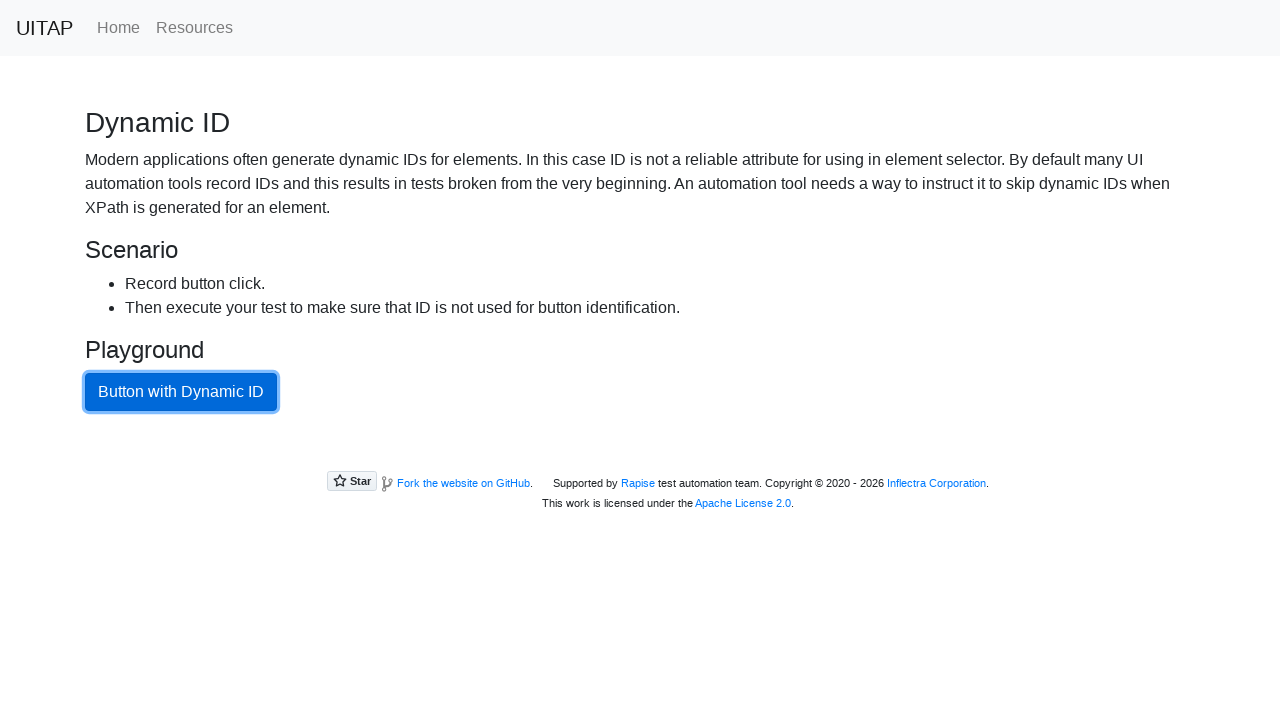